Solves a math problem by extracting a value from an image attribute, calculating the result, and submitting the form with checkbox and radio button selections

Starting URL: http://suninjuly.github.io/get_attribute.html

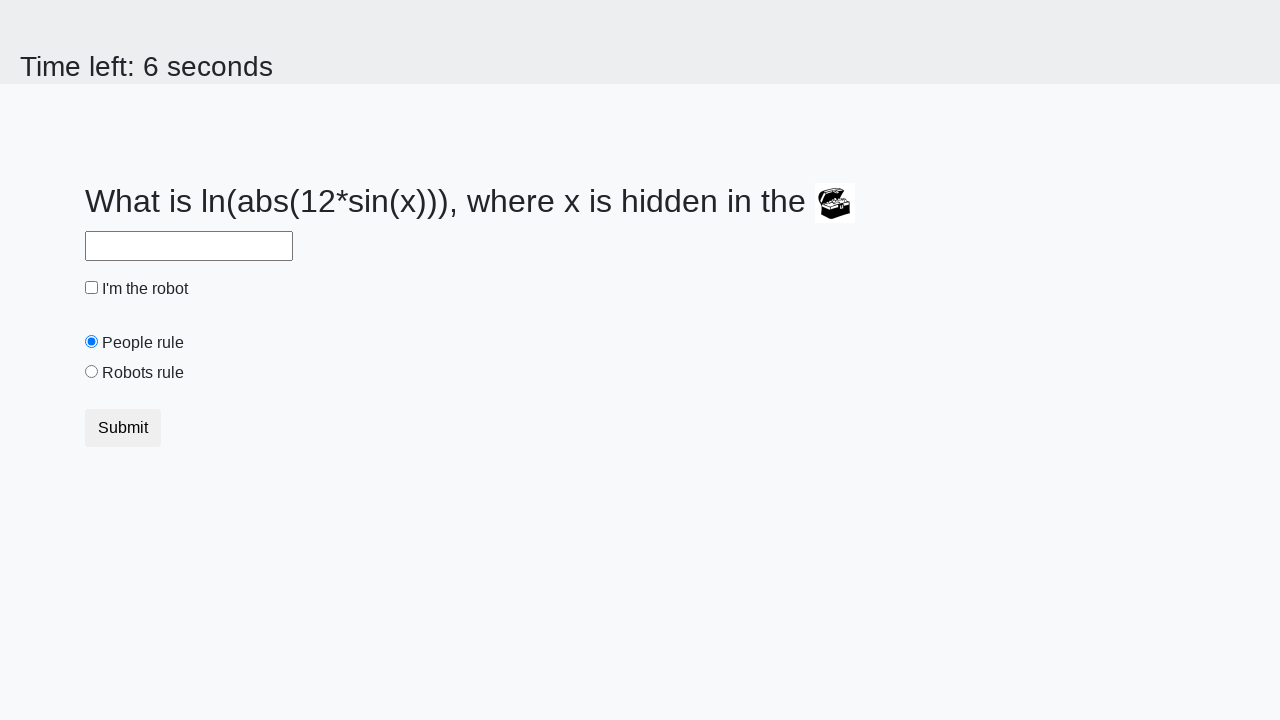

Located treasure image element
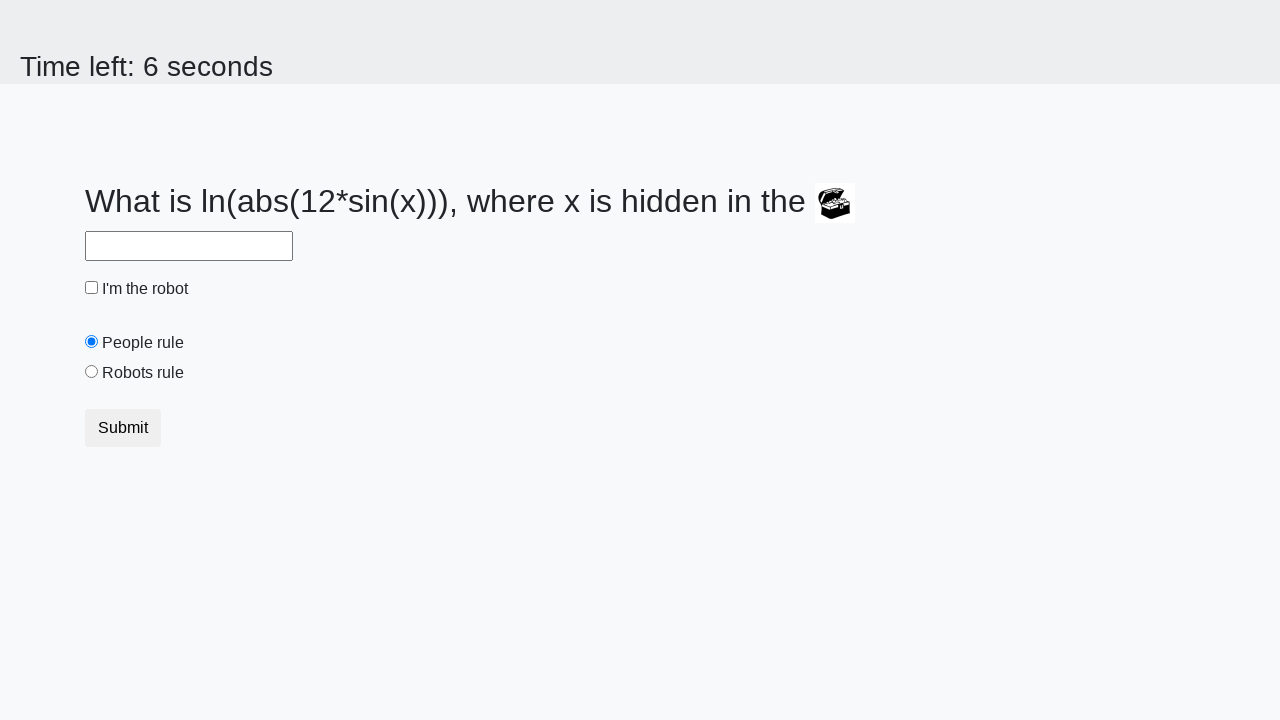

Extracted valuex attribute: 395
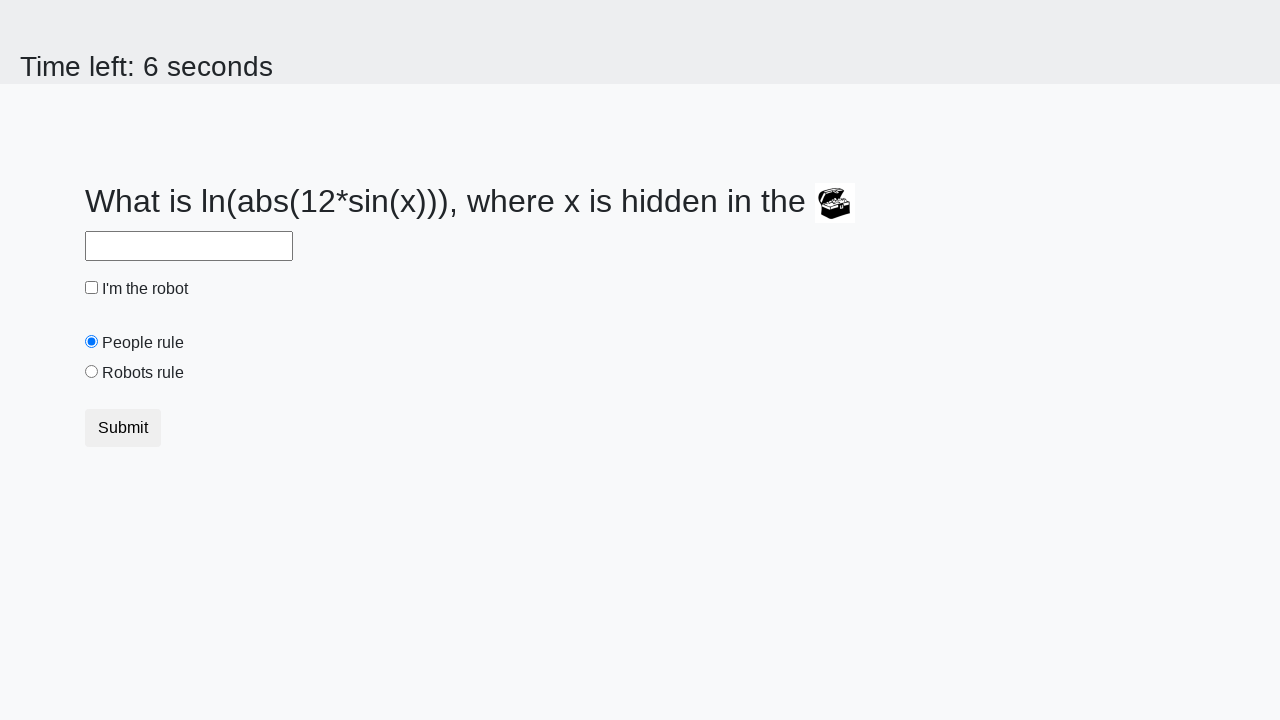

Calculated solution: 2.190660488397559
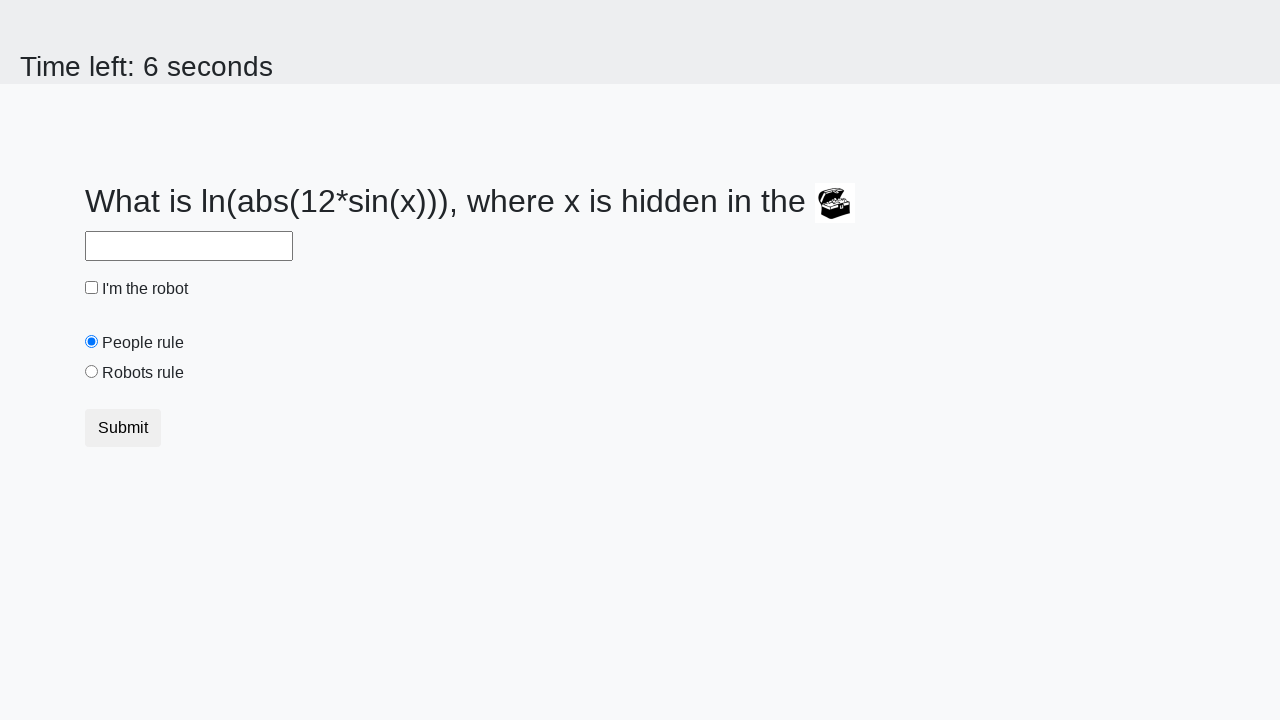

Filled answer field with calculated solution on #answer
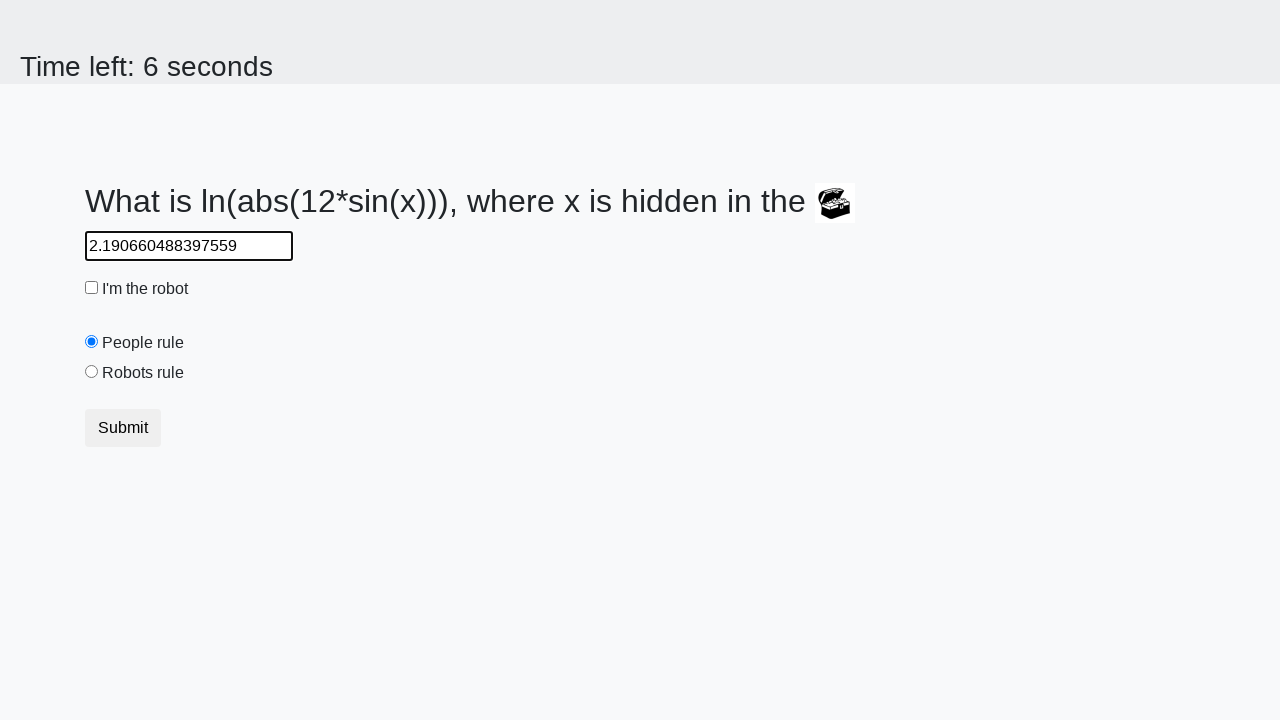

Clicked robot checkbox at (92, 288) on #robotCheckbox
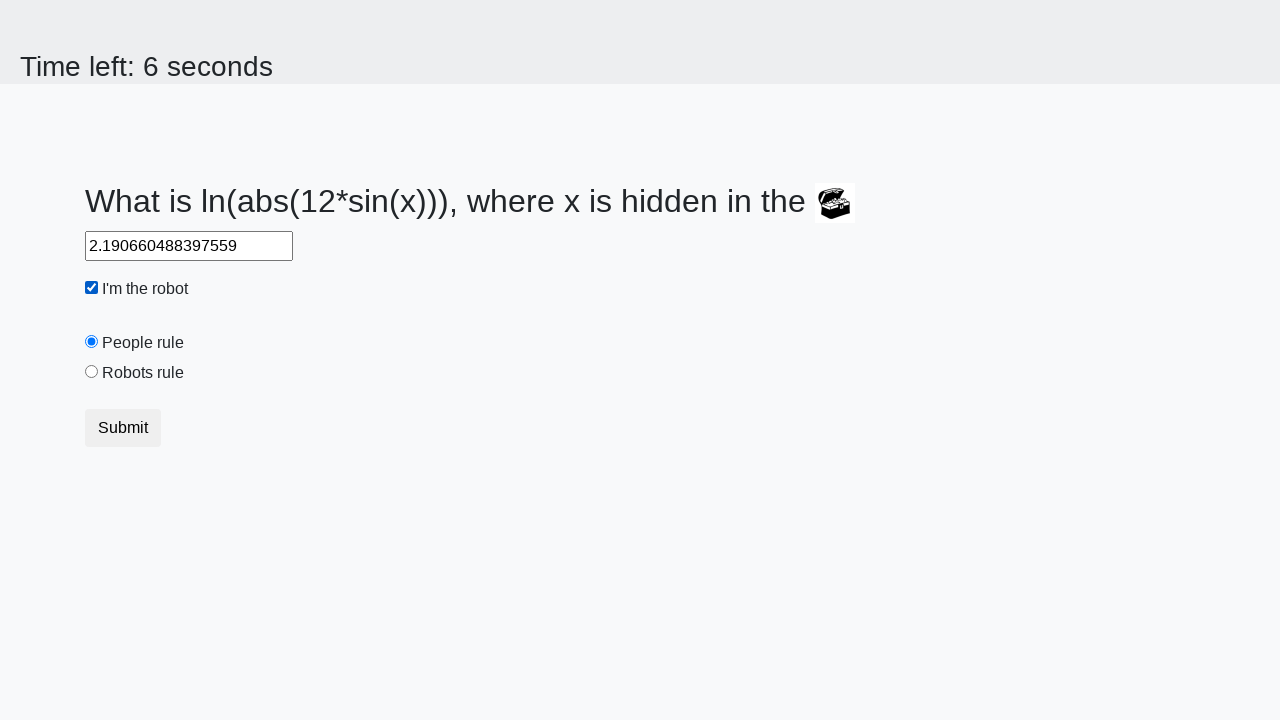

Clicked robots rule radio button at (92, 372) on #robotsRule
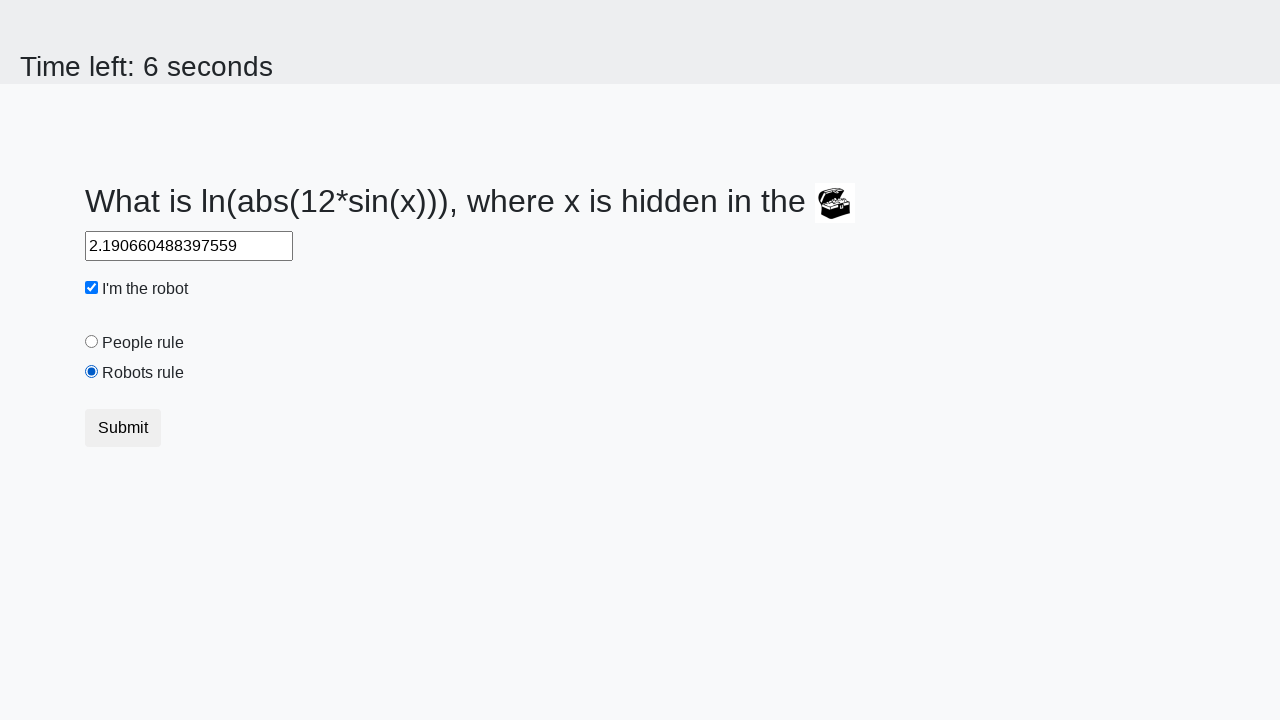

Clicked submit button to submit form at (123, 428) on button[type='submit']
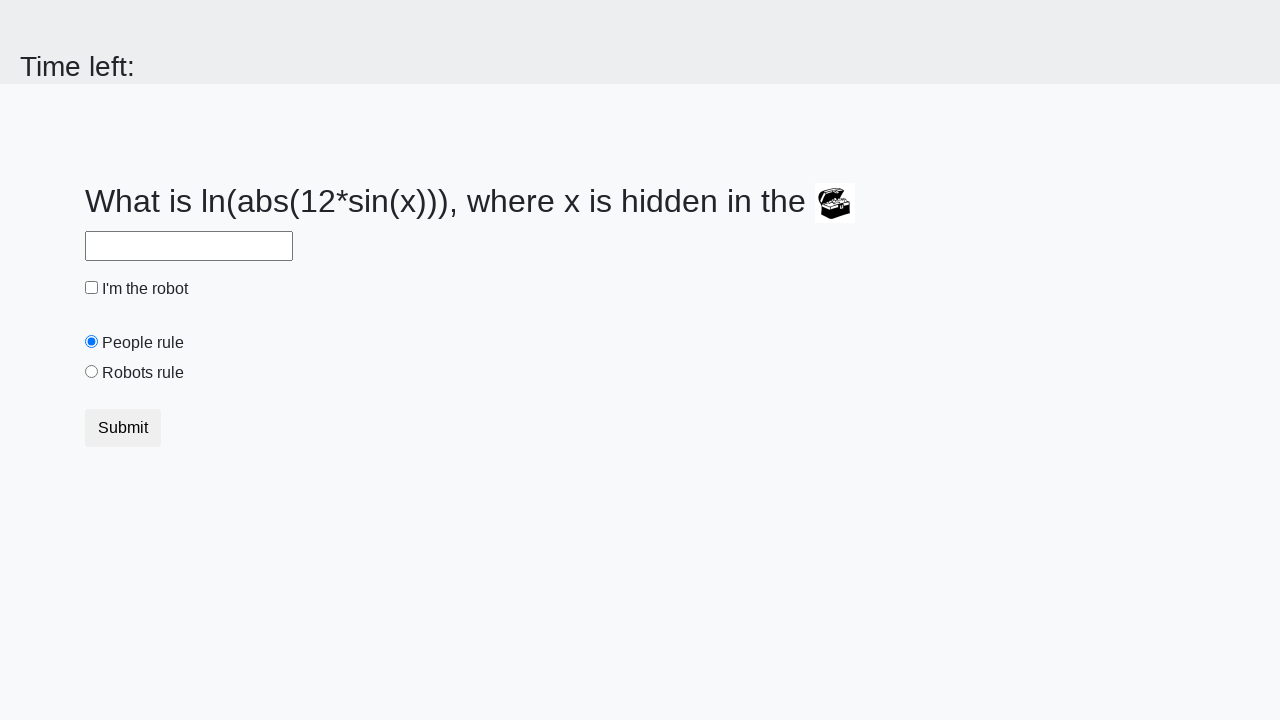

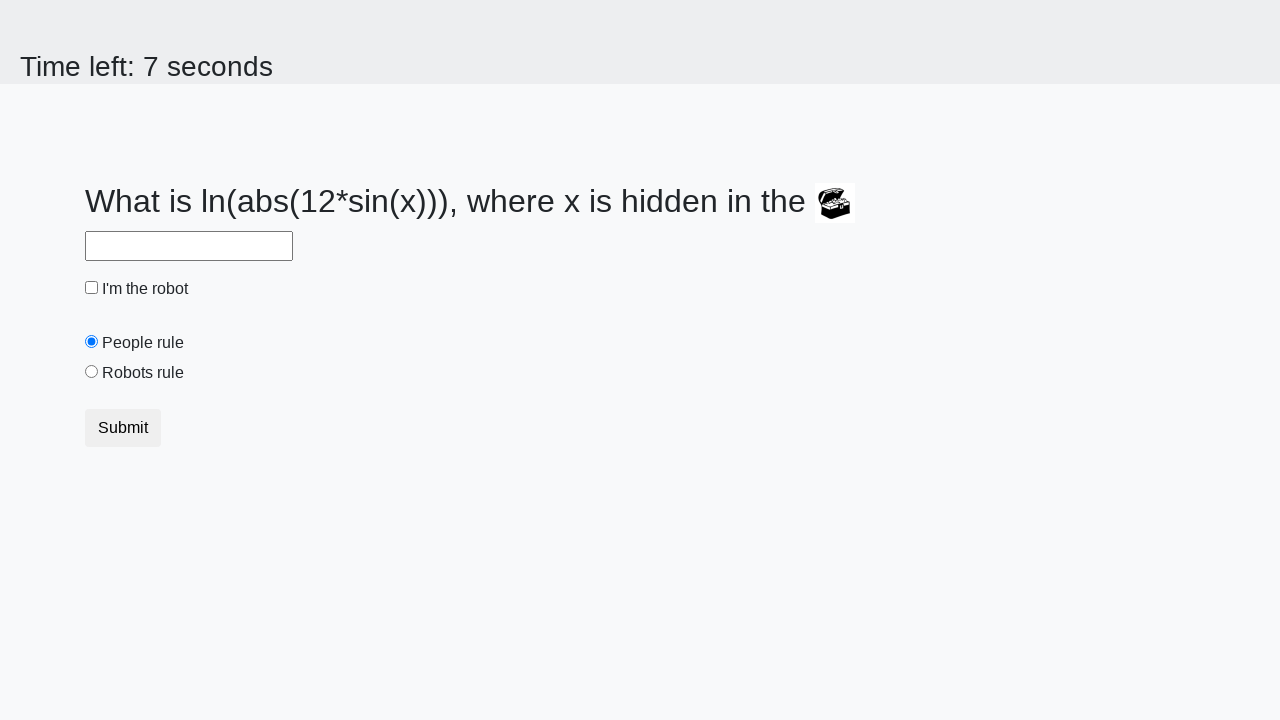